Tests mouse hover functionality by hovering over an element and clicking on a submenu item that appears on hover

Starting URL: https://rahulshettyacademy.com/AutomationPractice/

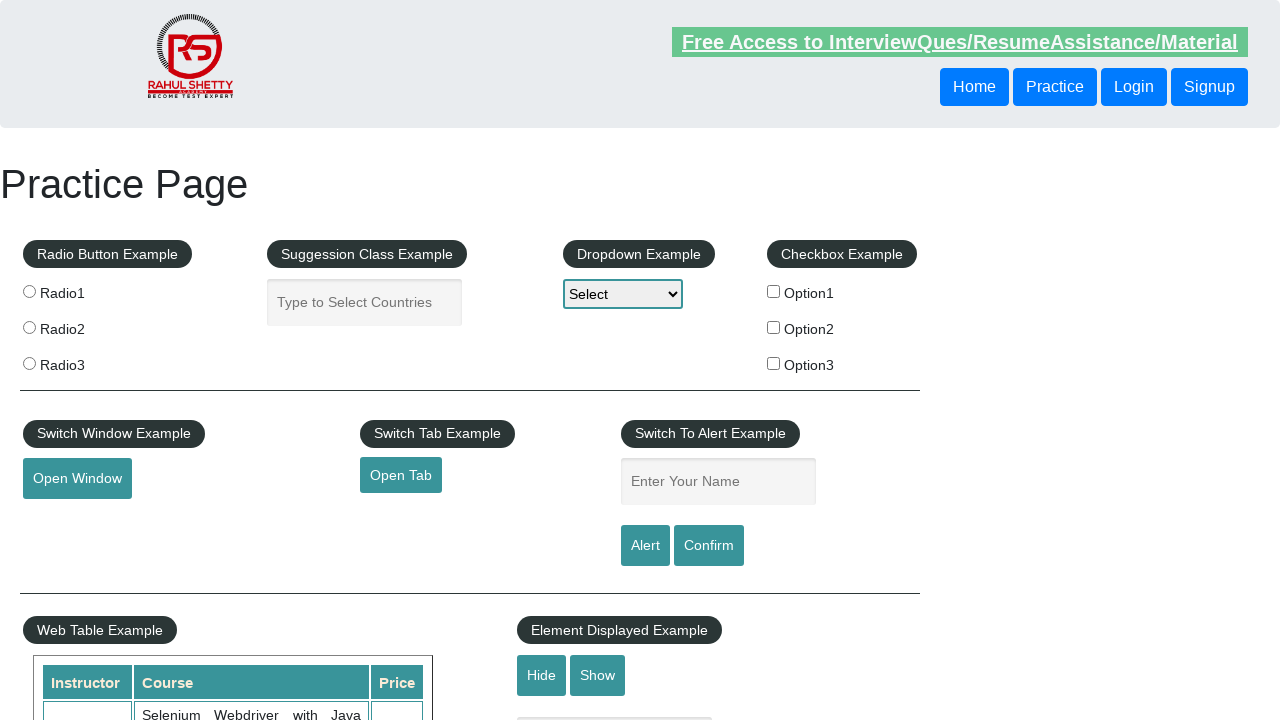

Hovered over mouse hover button to reveal submenu at (83, 361) on #mousehover
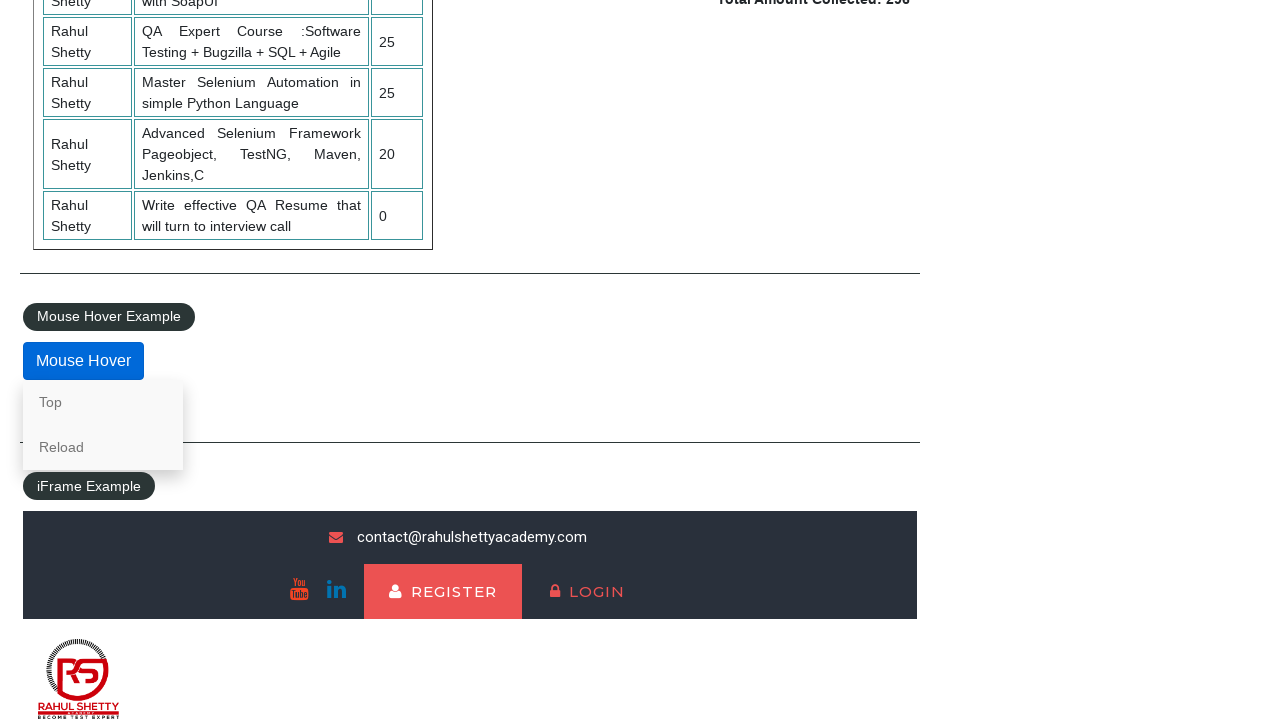

Clicked on the 'Reload' link from the hover submenu at (103, 447) on text=Reload
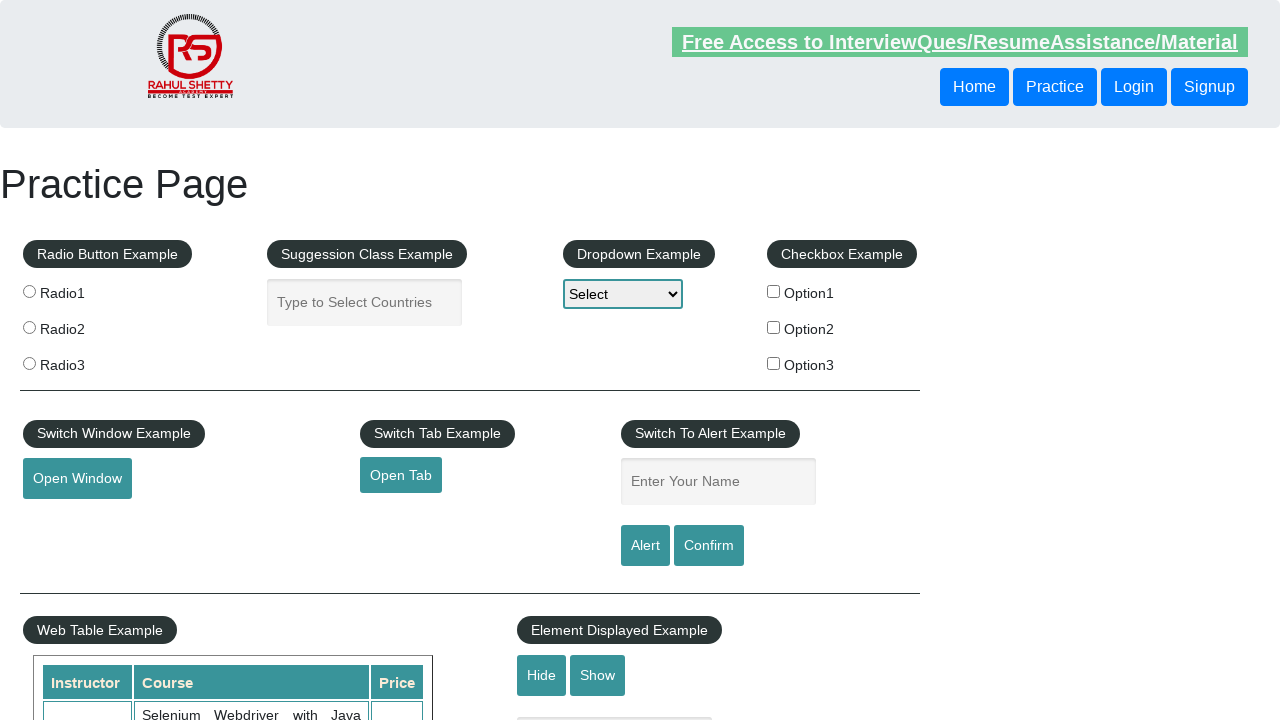

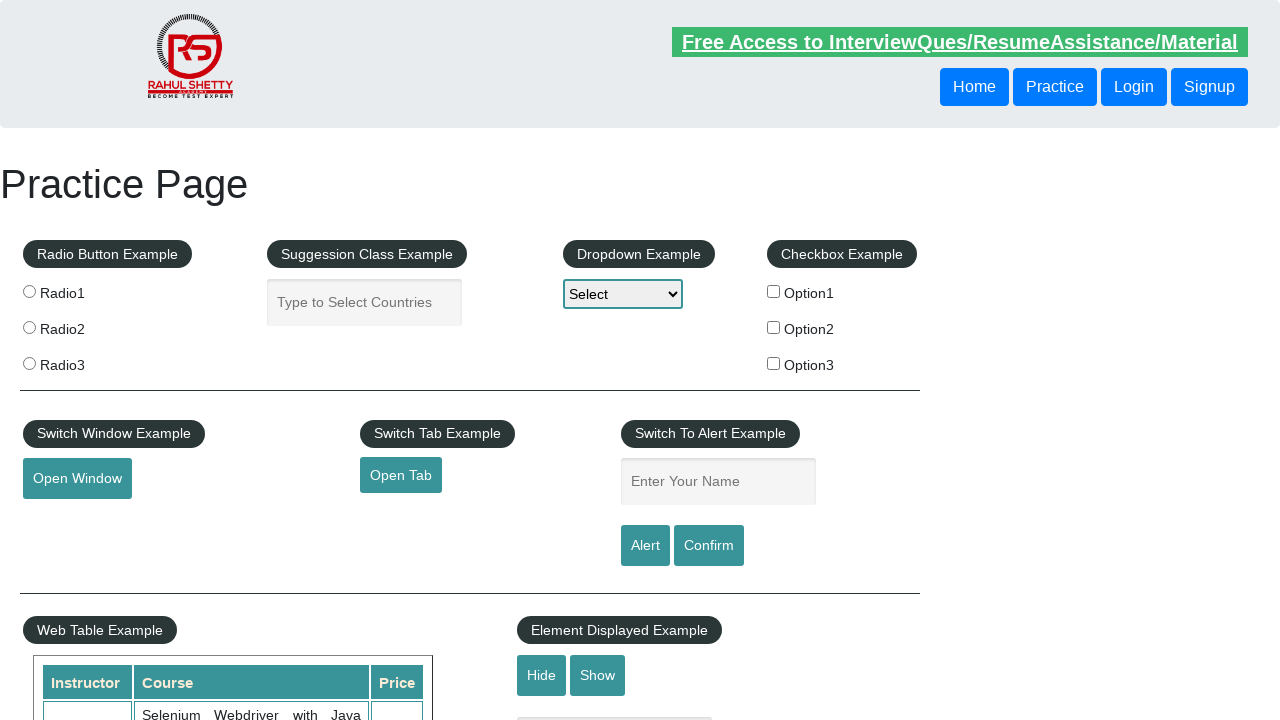